Tests dropdown menu navigation by hovering over Categories, then Cloud Tools submenu, and clicking on Microsoft Azure option

Starting URL: https://uncodemy.com/

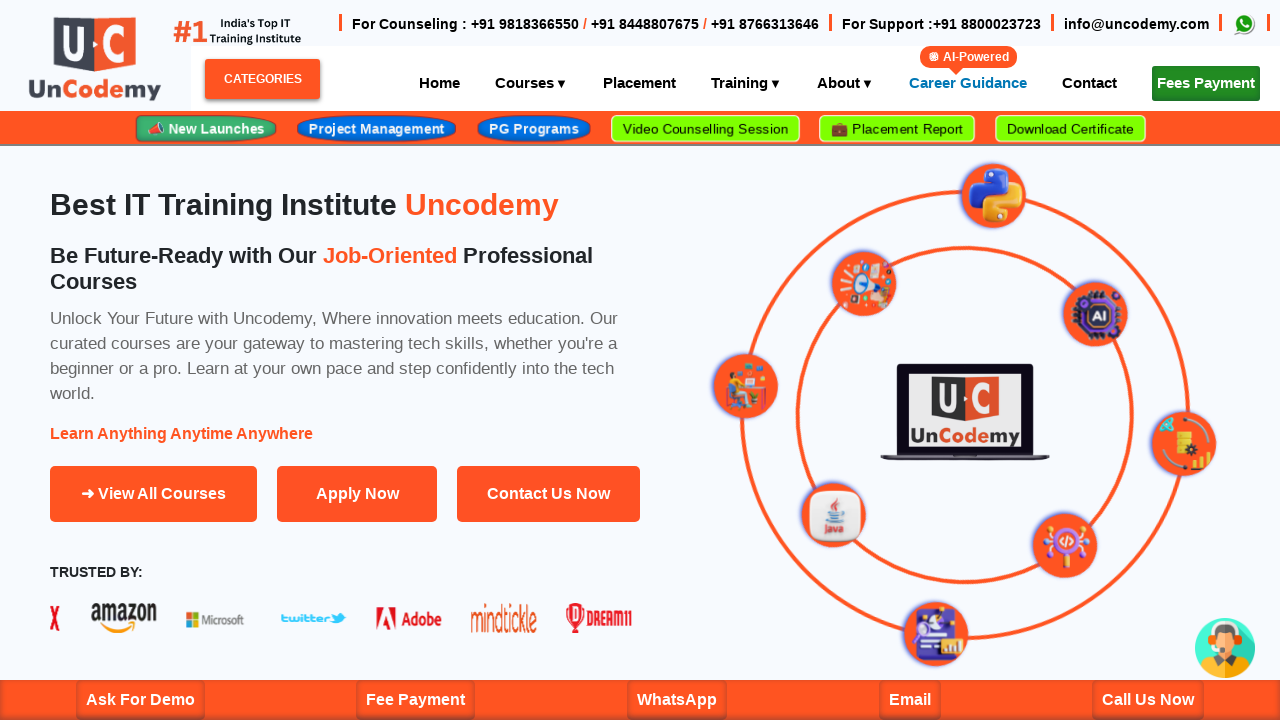

Hovered over Categories dropdown button at (262, 79) on xpath=//span[@id='categoriesBtn']
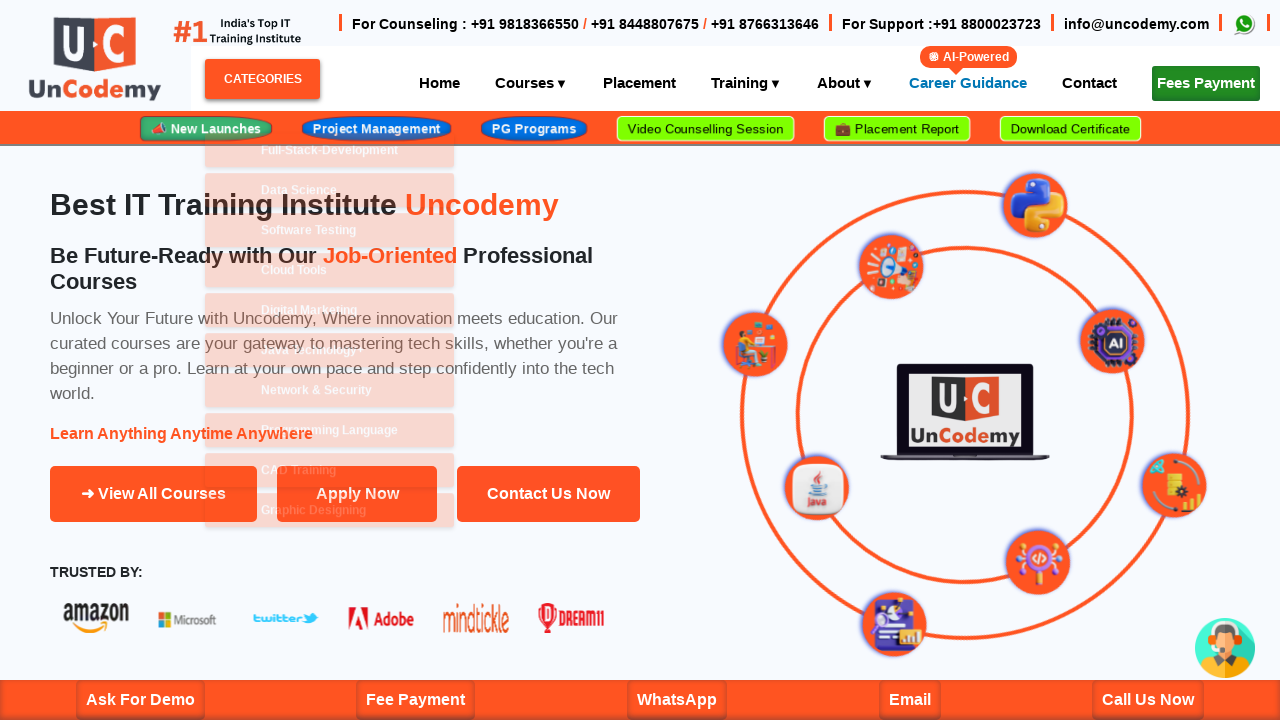

Hovered over Cloud Tools submenu option at (330, 240) on xpath=//a[normalize-space()='Cloud Tools']
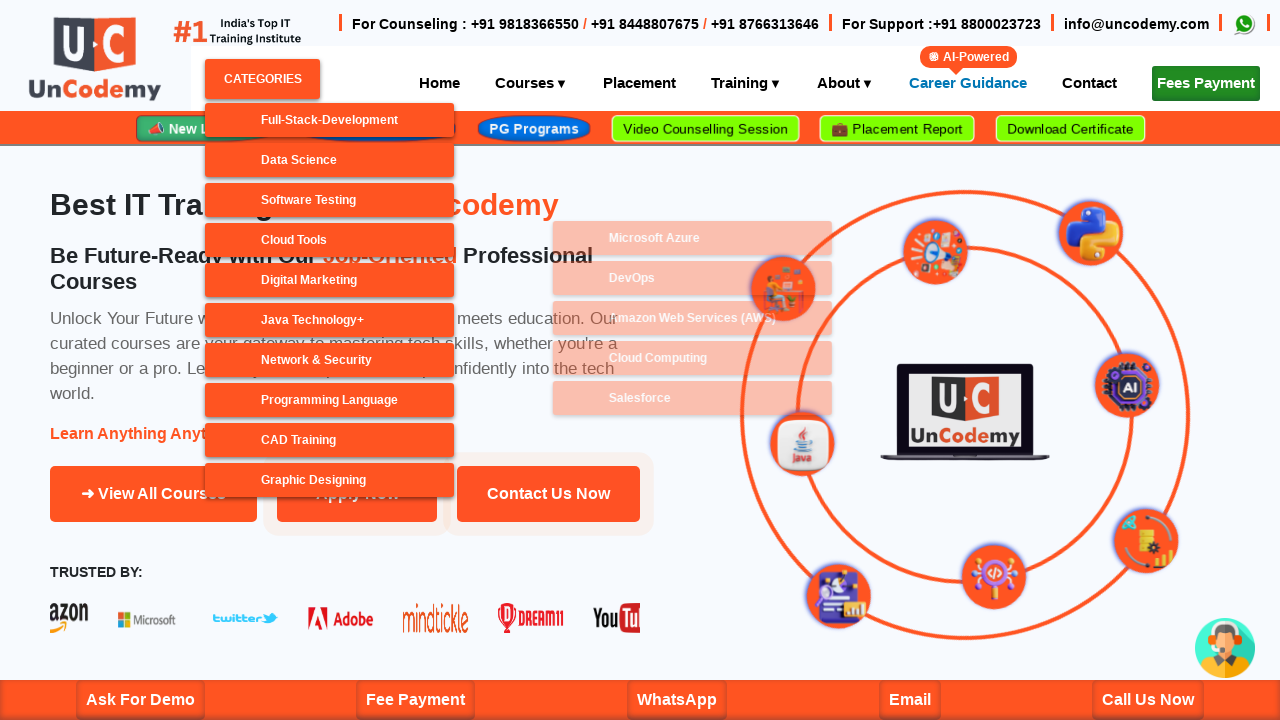

Waited for submenu to appear
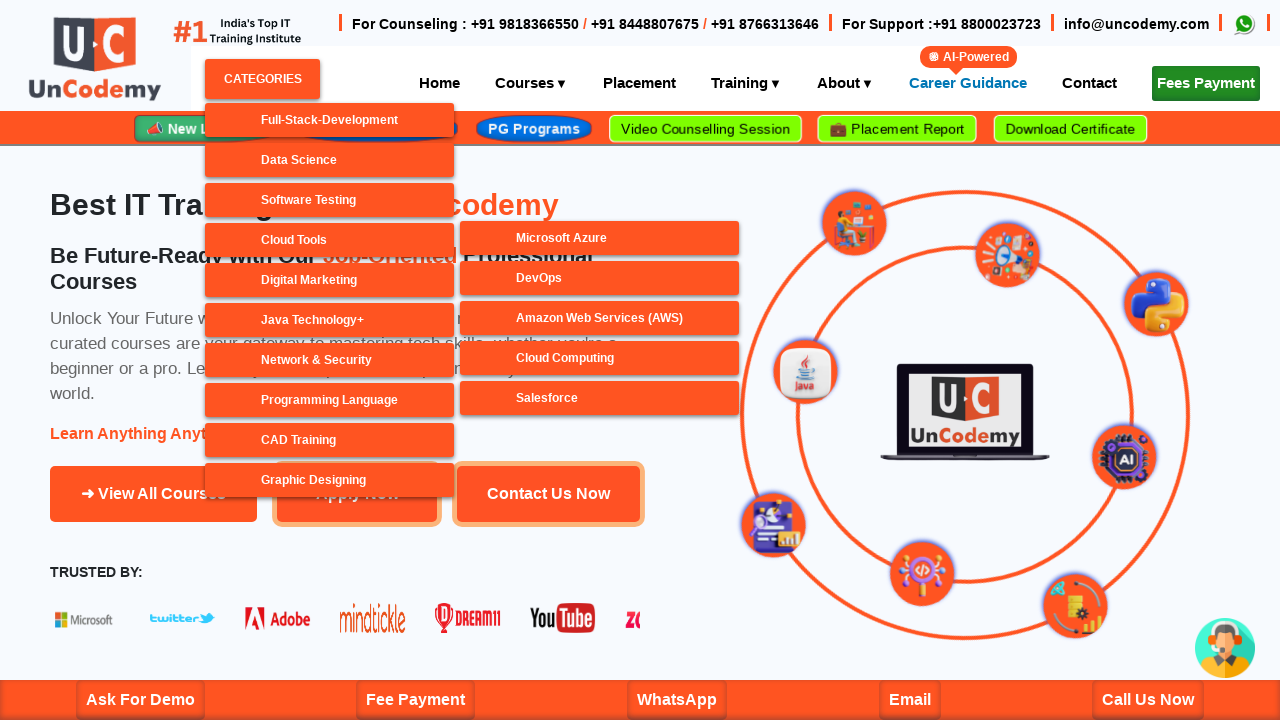

Clicked on Microsoft Azure option at (600, 238) on xpath=//a[normalize-space()='Microsoft Azure']
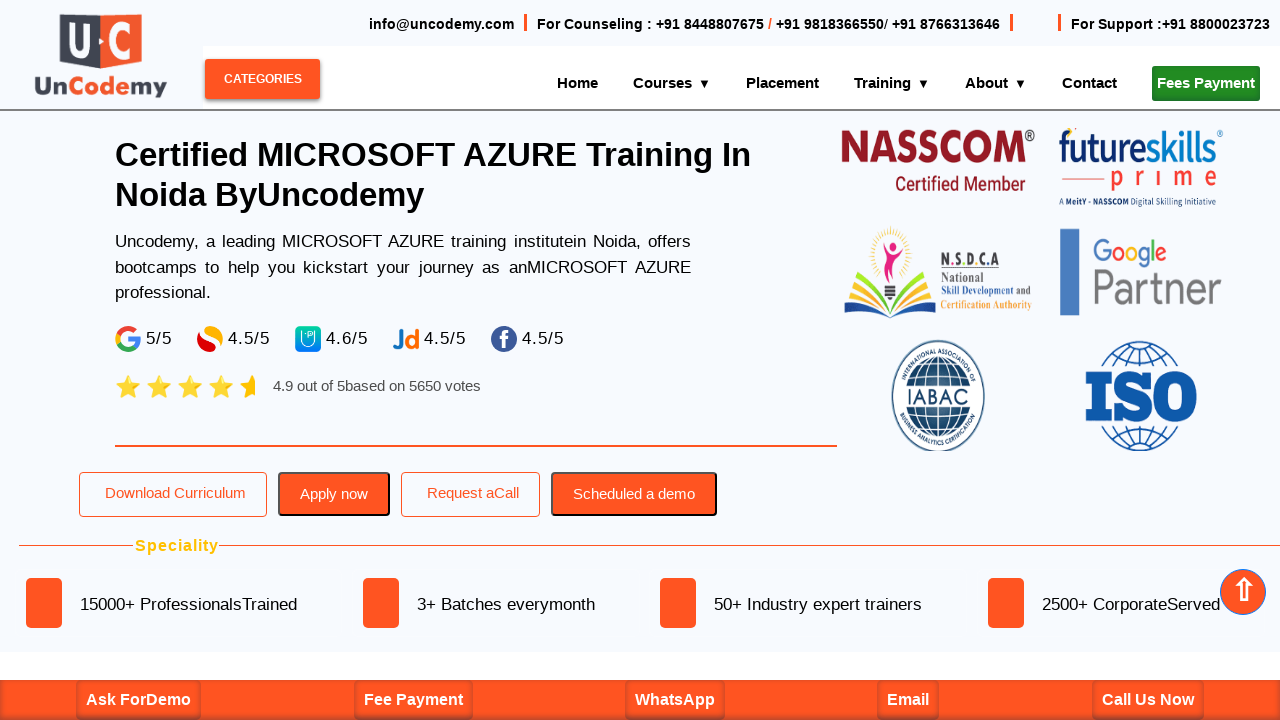

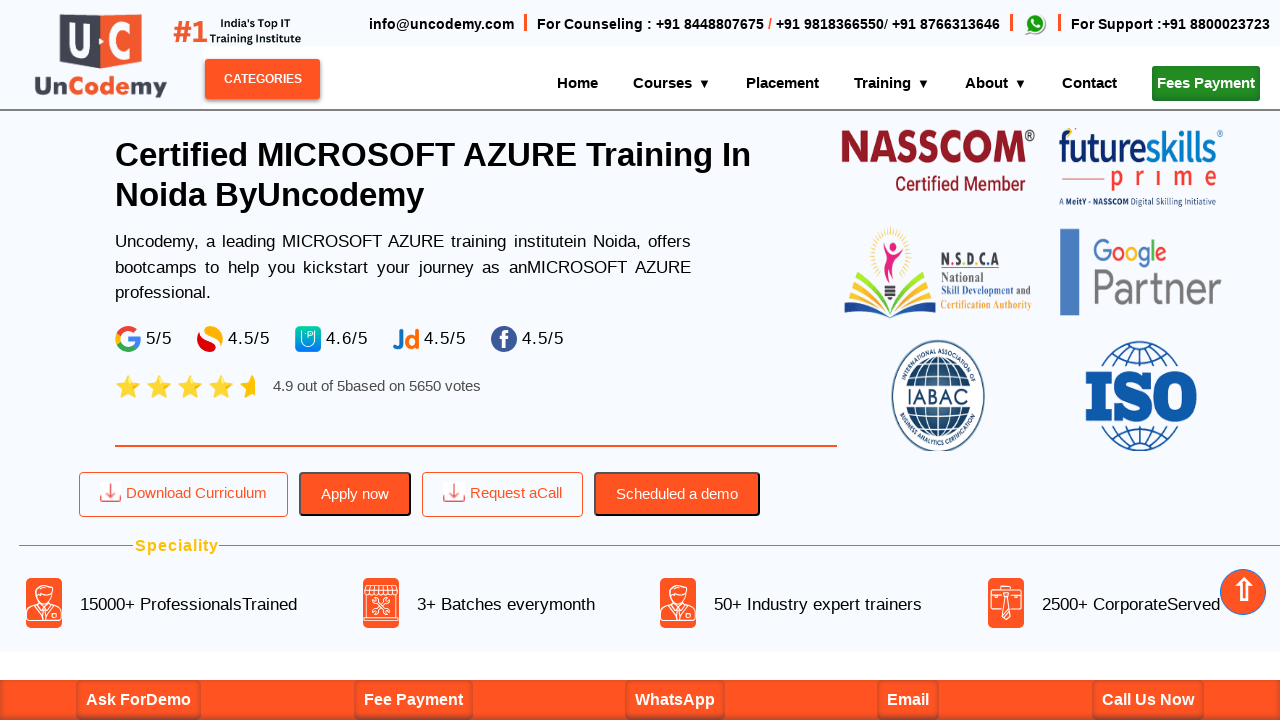